Tests a wait functionality by clicking a verify button once it becomes clickable and verifying a success message appears

Starting URL: http://suninjuly.github.io/wait2.html

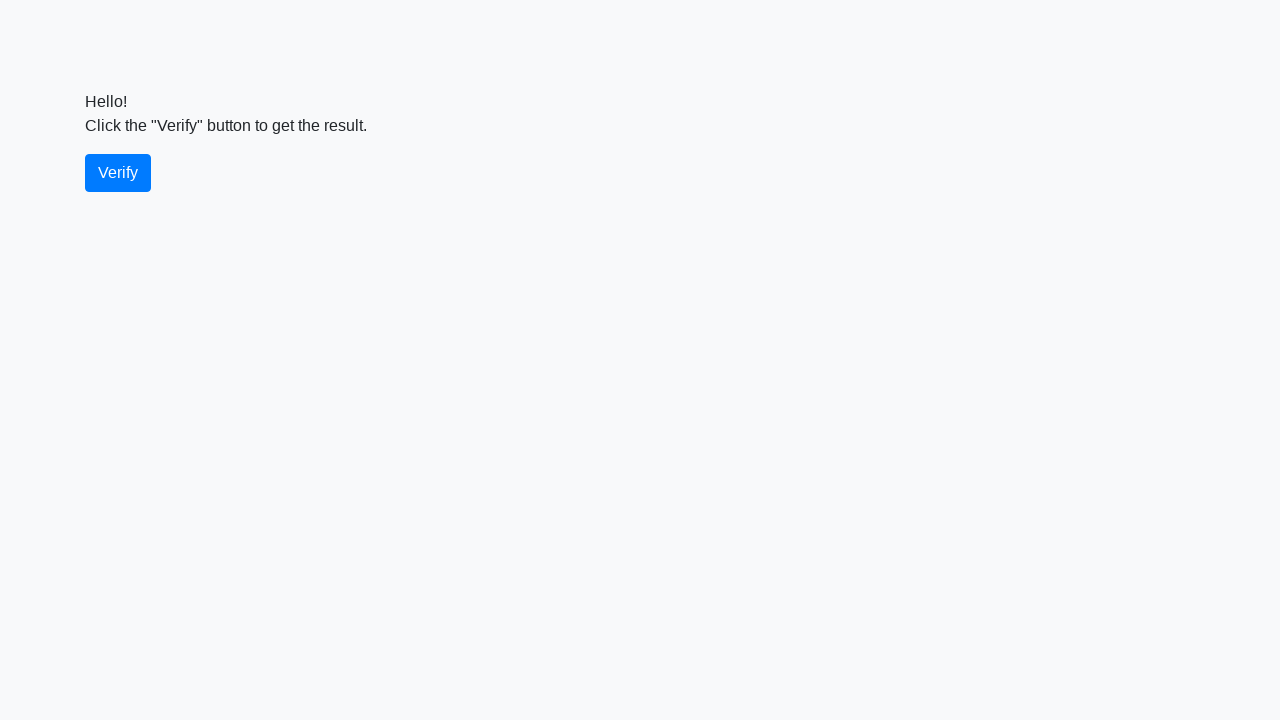

Waited for verify button to become visible
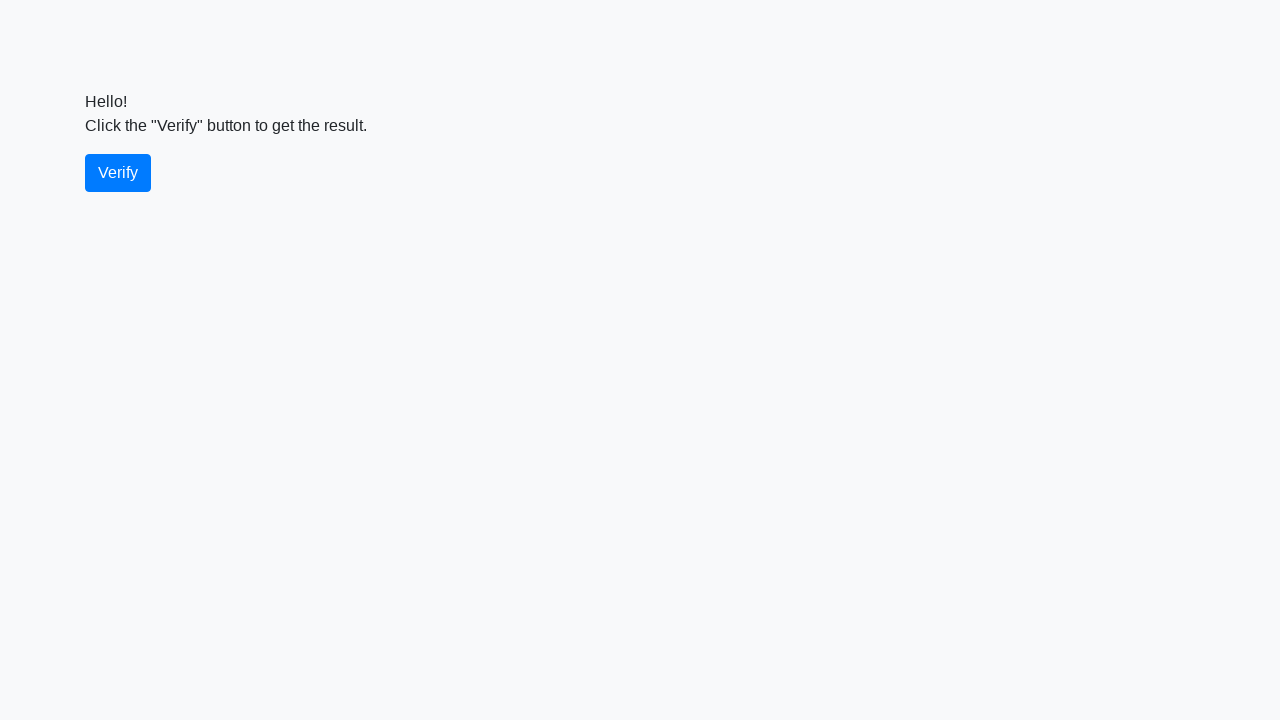

Clicked the verify button at (118, 173) on #verify
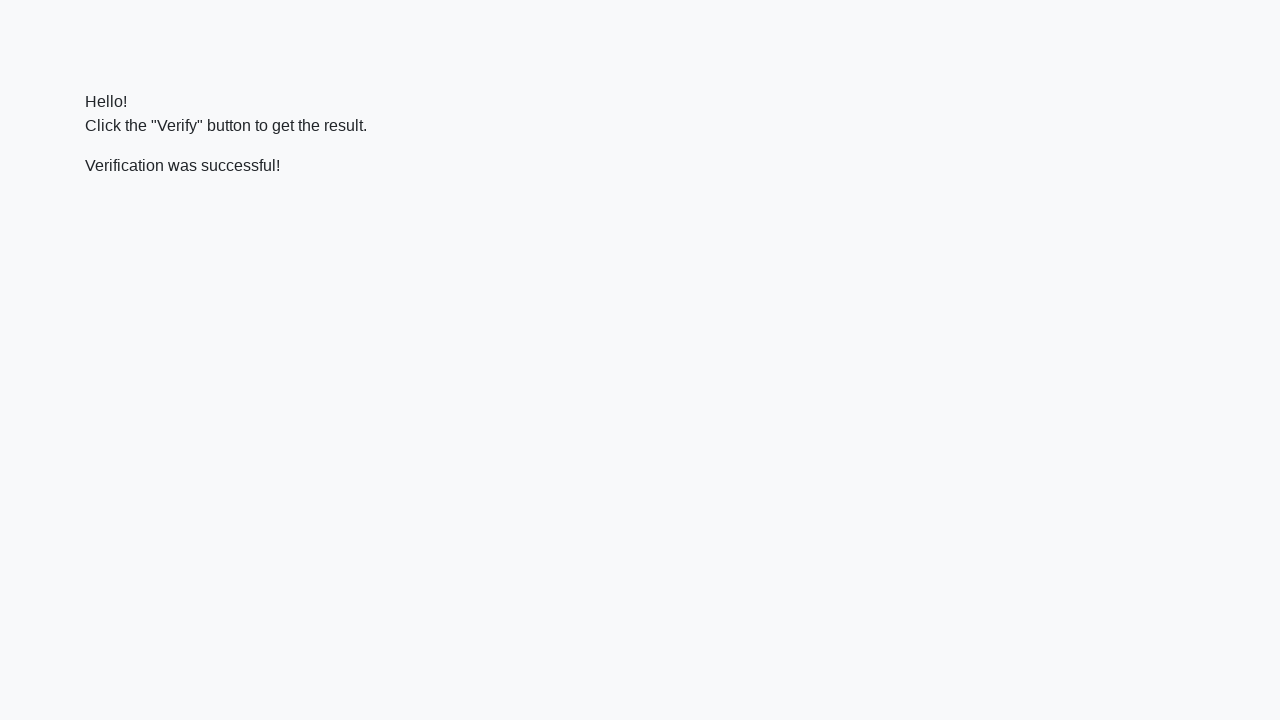

Waited for success message to appear
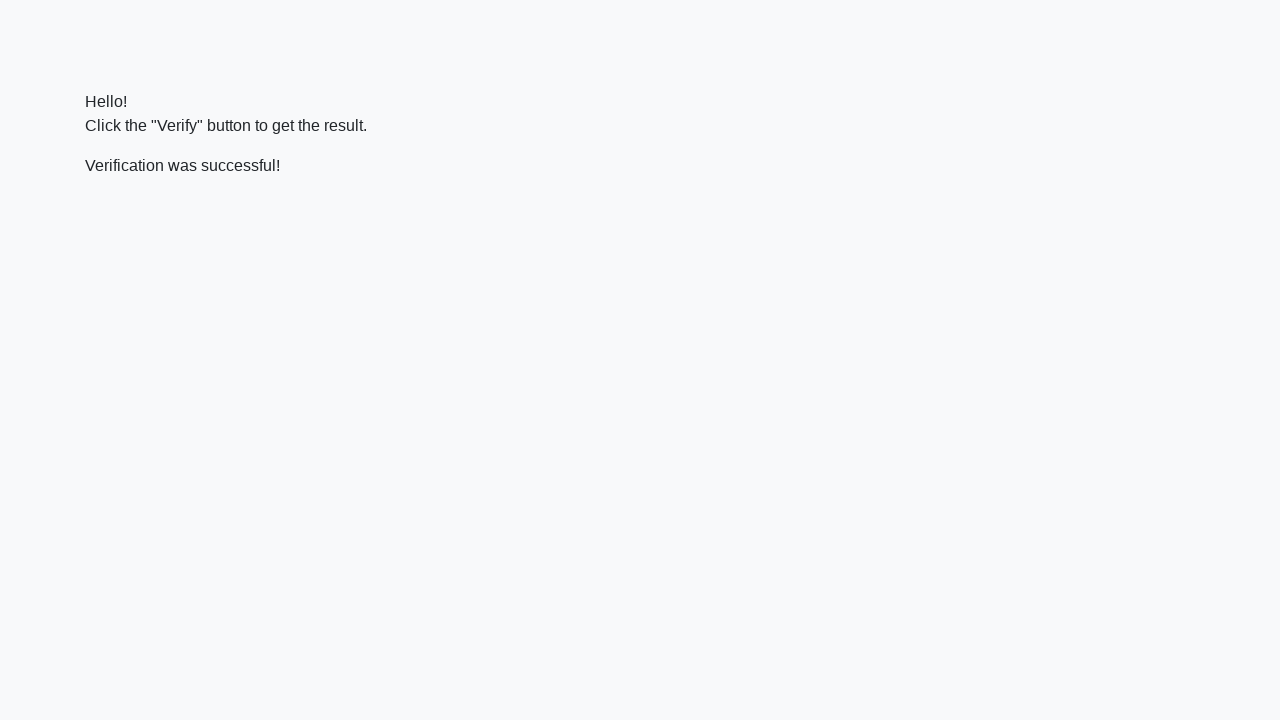

Located success message element
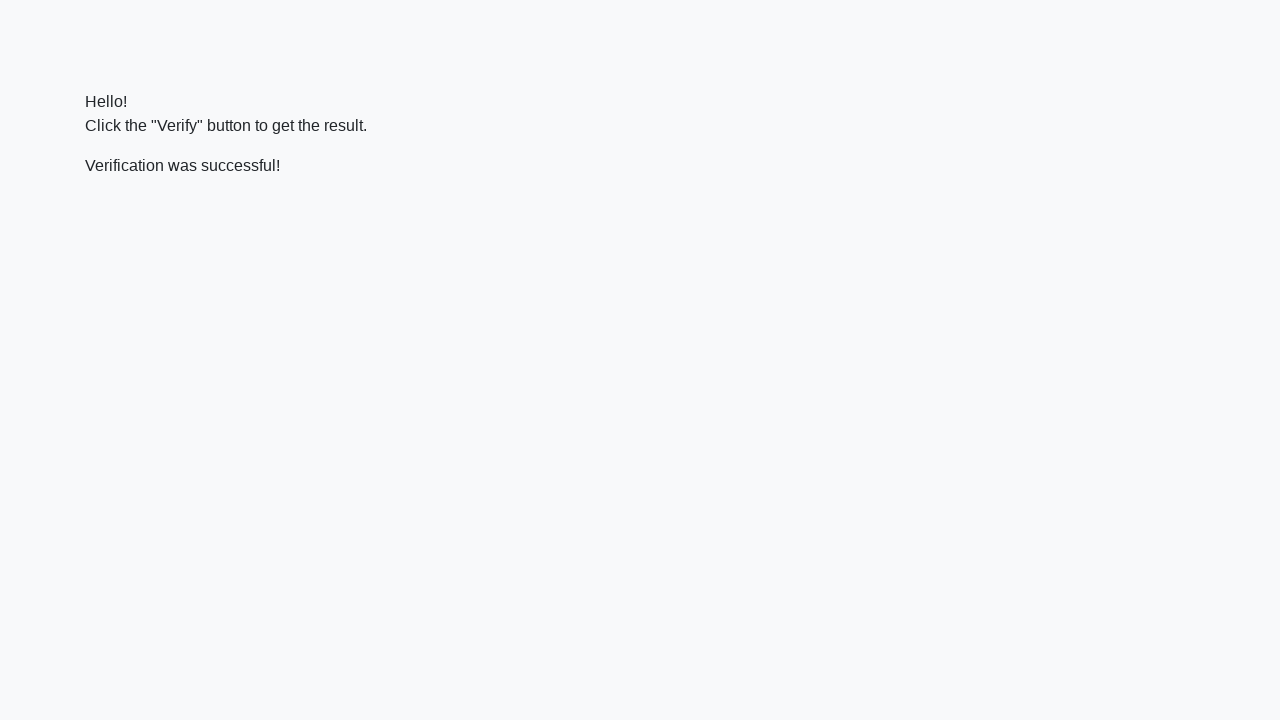

Verified that success message contains 'successful'
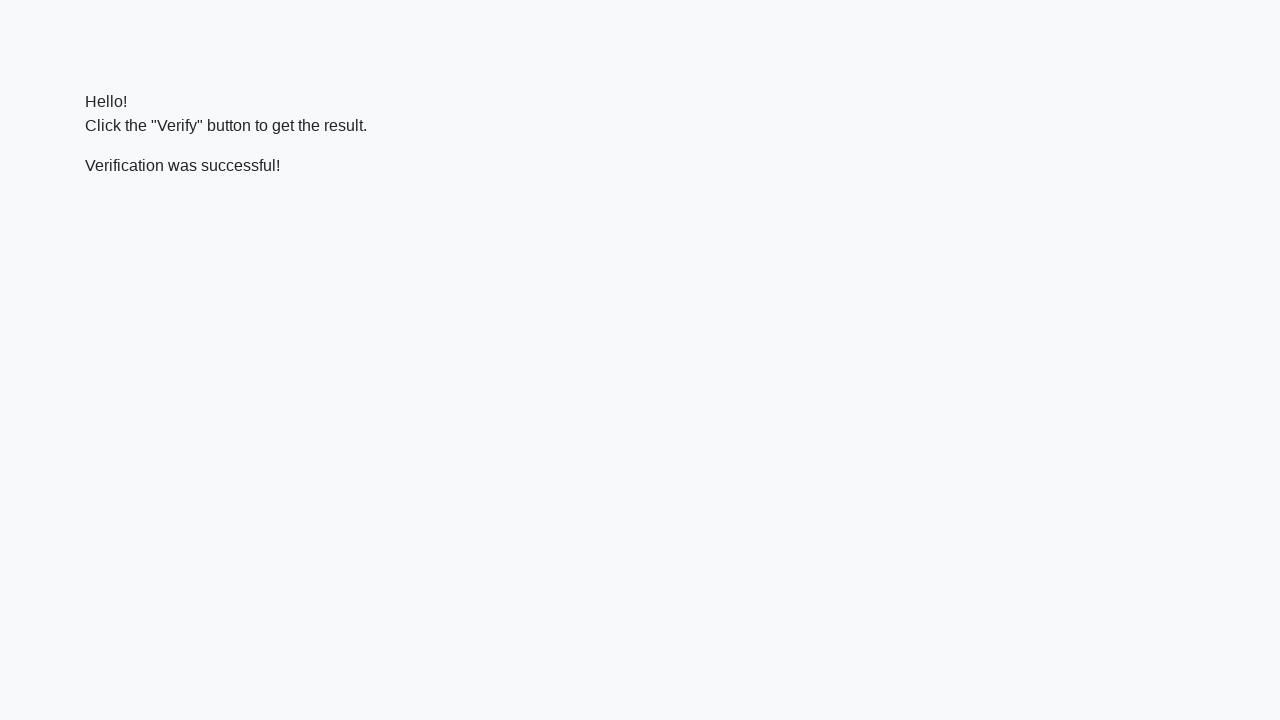

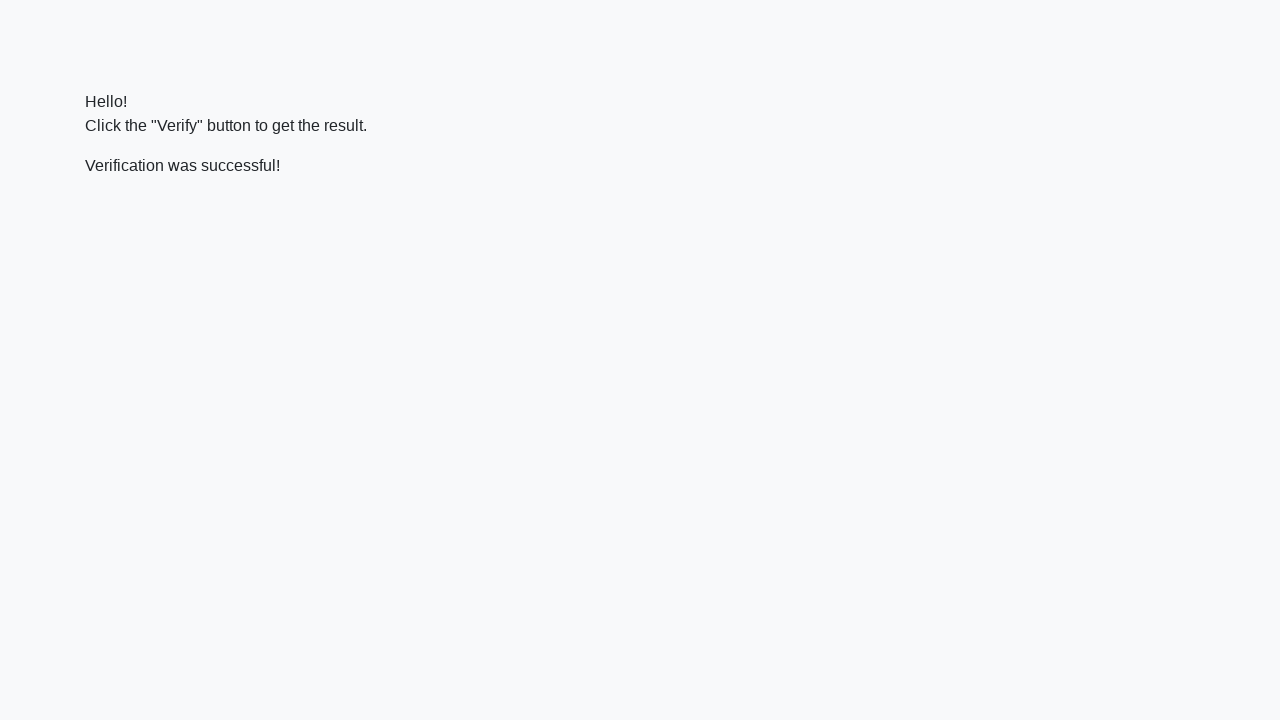